Tests window handling by clicking a button inside an iframe that opens a new window, then switching to and verifying the new window

Starting URL: https://www.w3schools.com/jsref/tryit.asp?filename=tryjsref_win_open

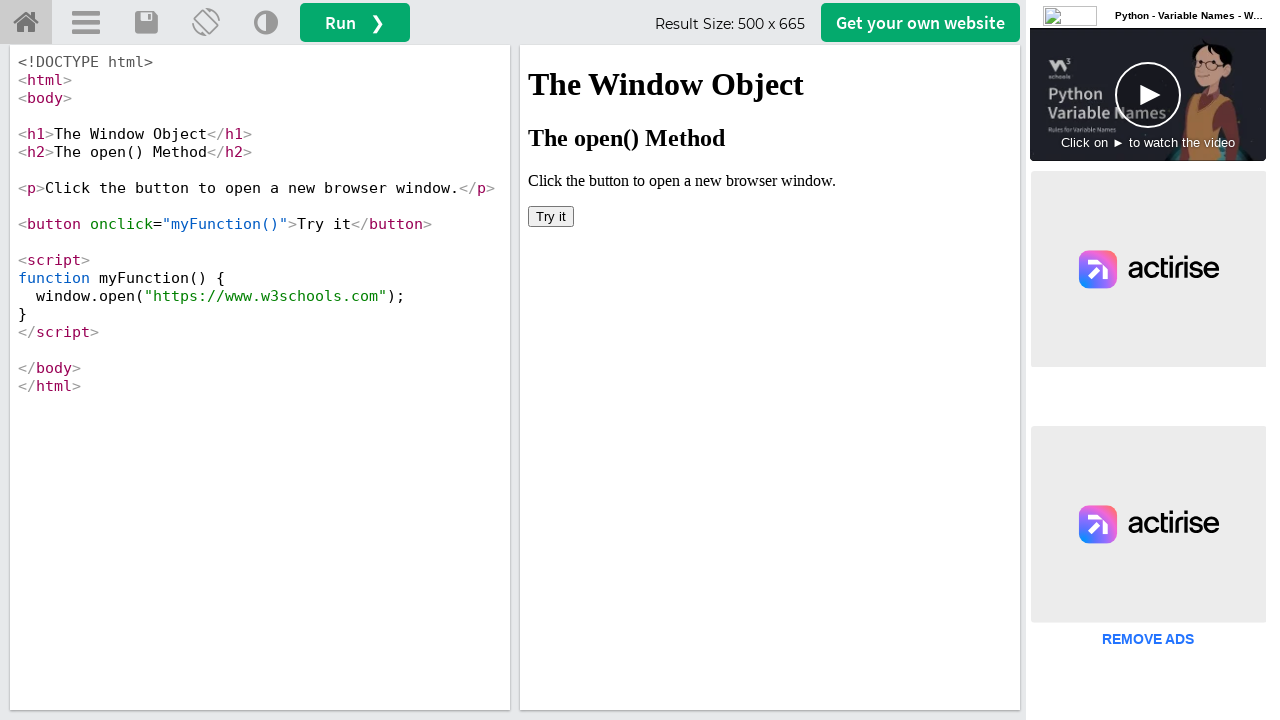

Located iframe with ID 'iframeResult'
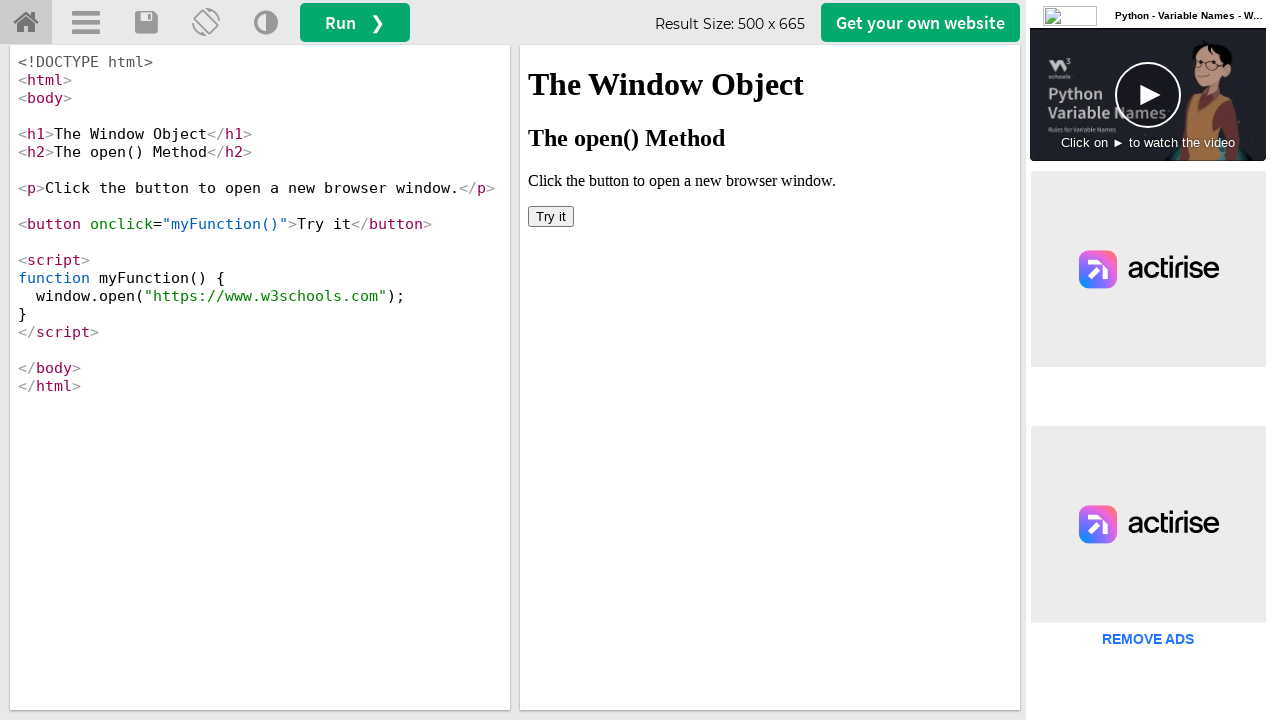

Clicked 'Try it' button inside iframe to open new window at (551, 216) on #iframeResult >> internal:control=enter-frame >> button:has-text('Try it')
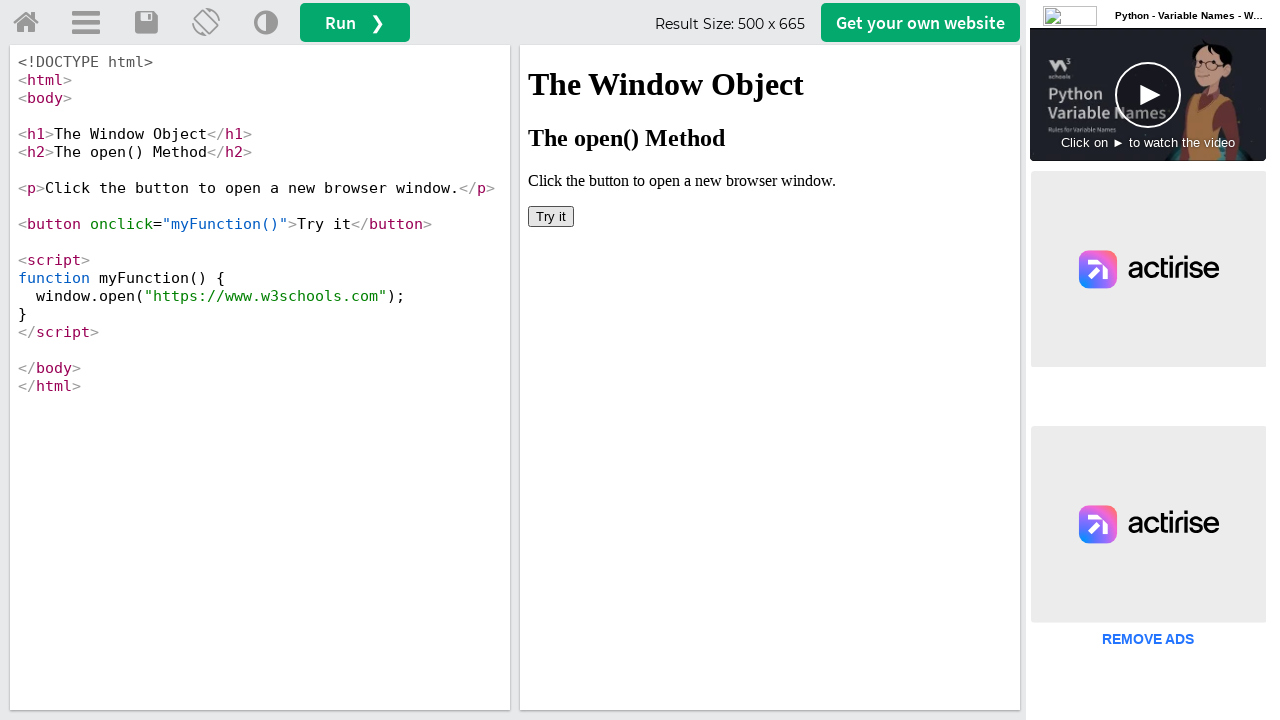

Captured new window/page that was opened
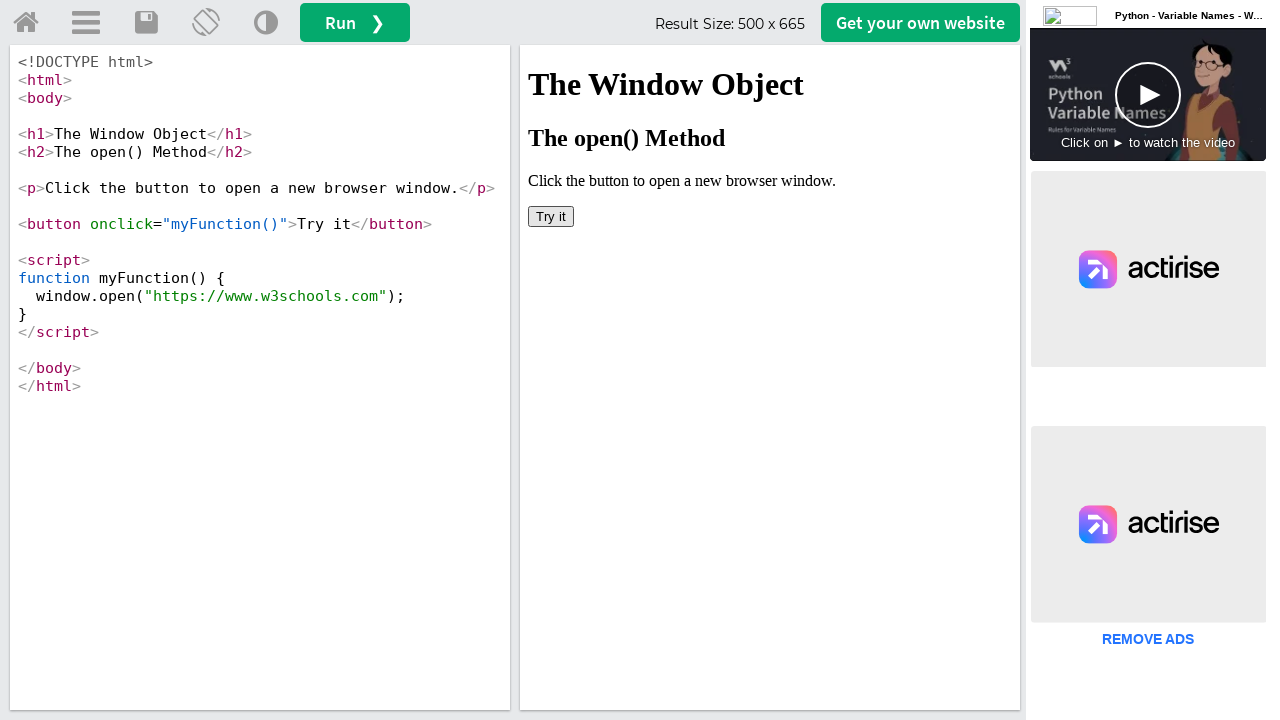

New window loaded successfully
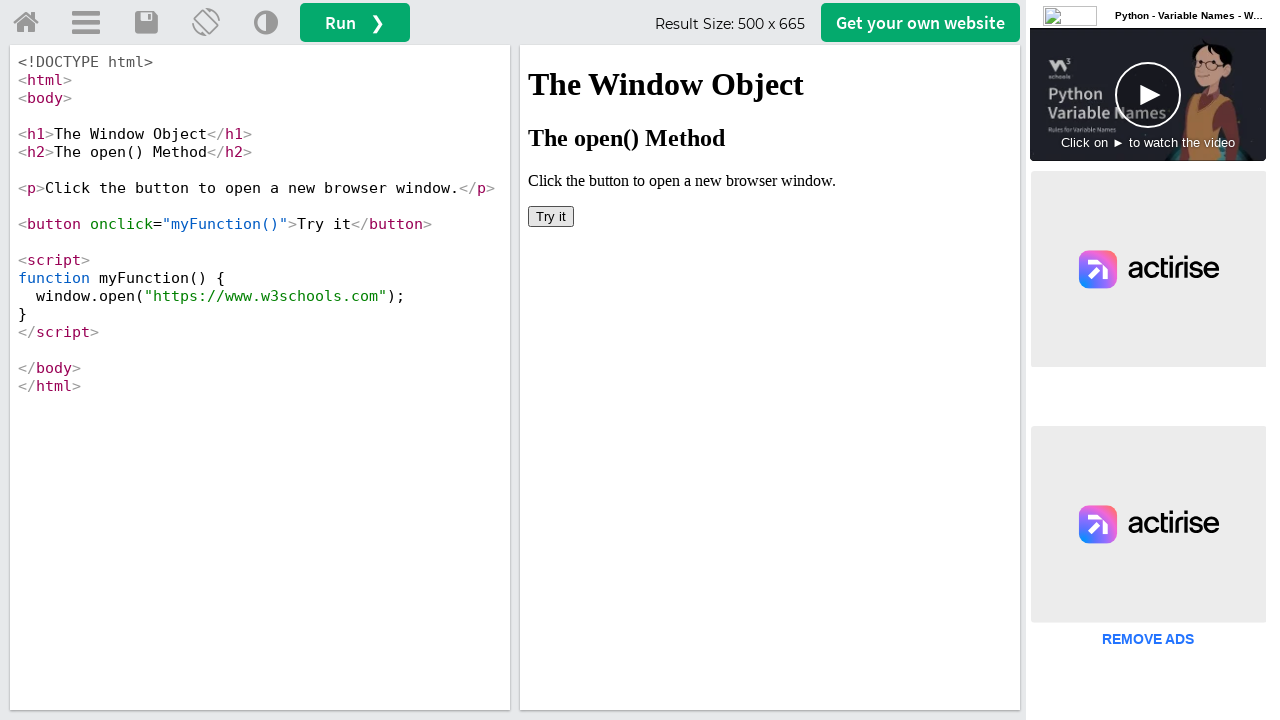

Closed the new window
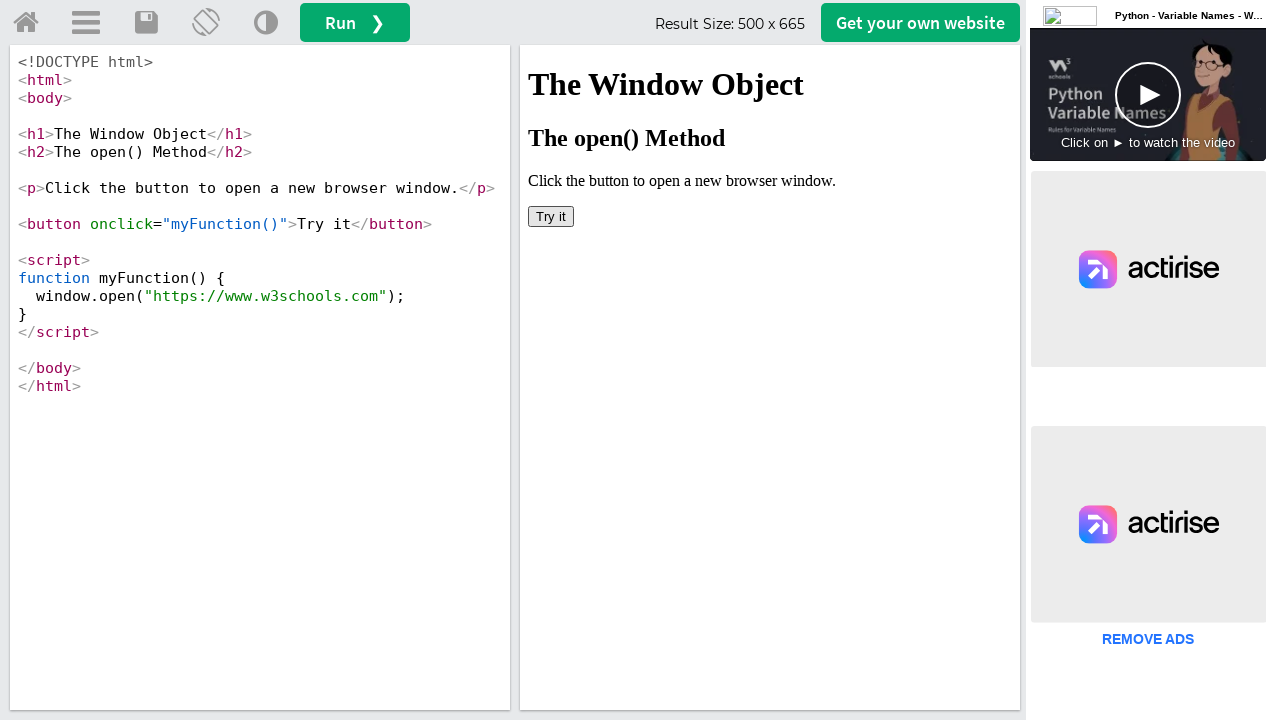

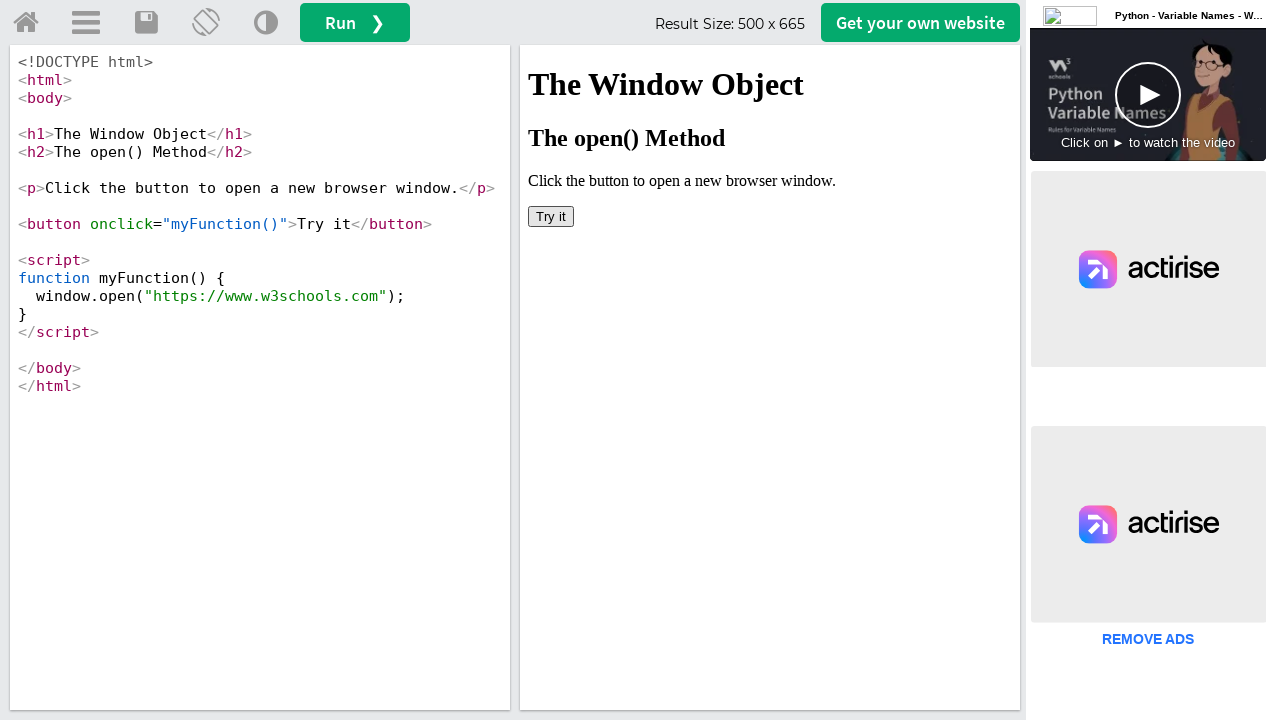